Tests an e-commerce cart application by adding specific products to cart, proceeding to checkout, and applying a promo code

Starting URL: https://rahulshettyacademy.com/seleniumPractise/

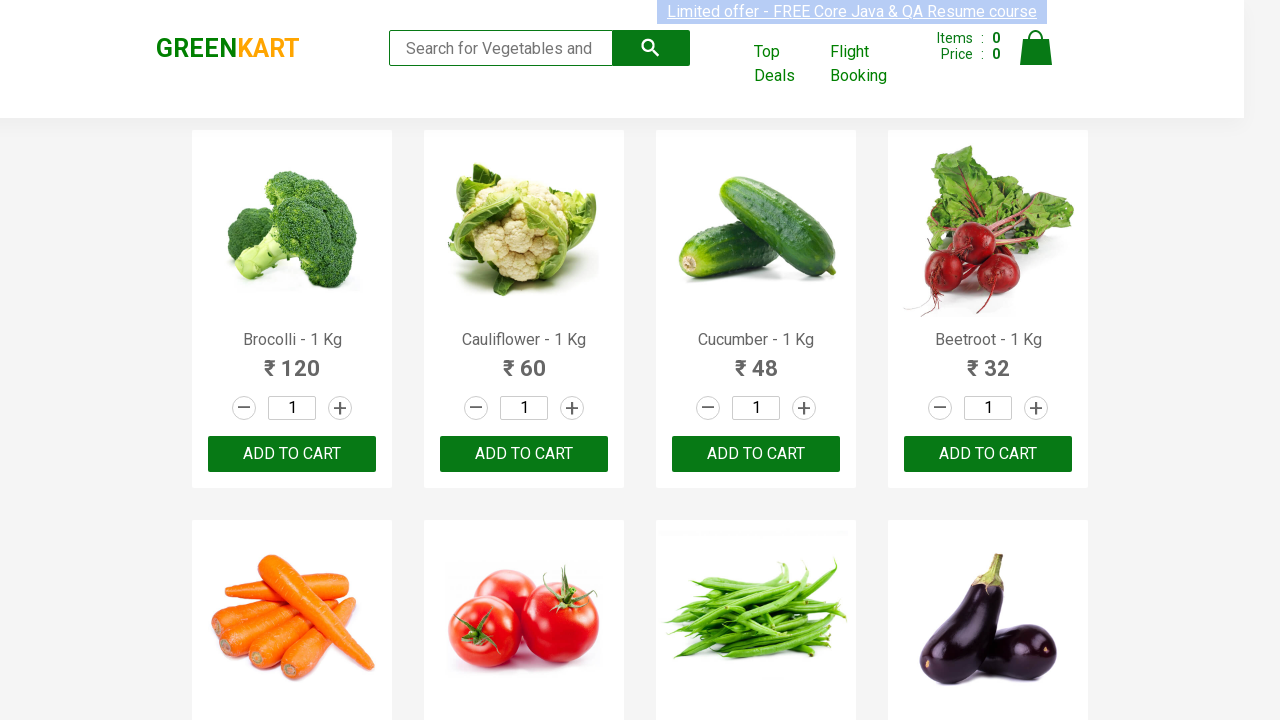

Added Brocolli to cart
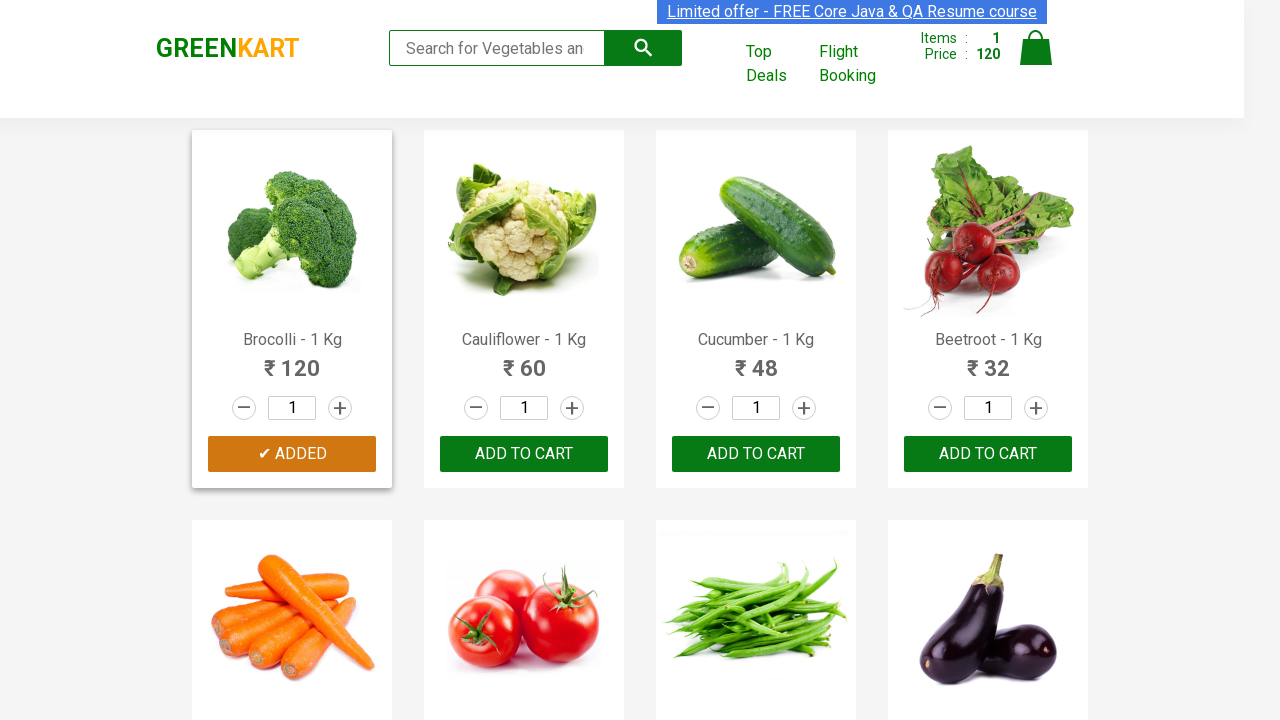

Added Cucumber to cart
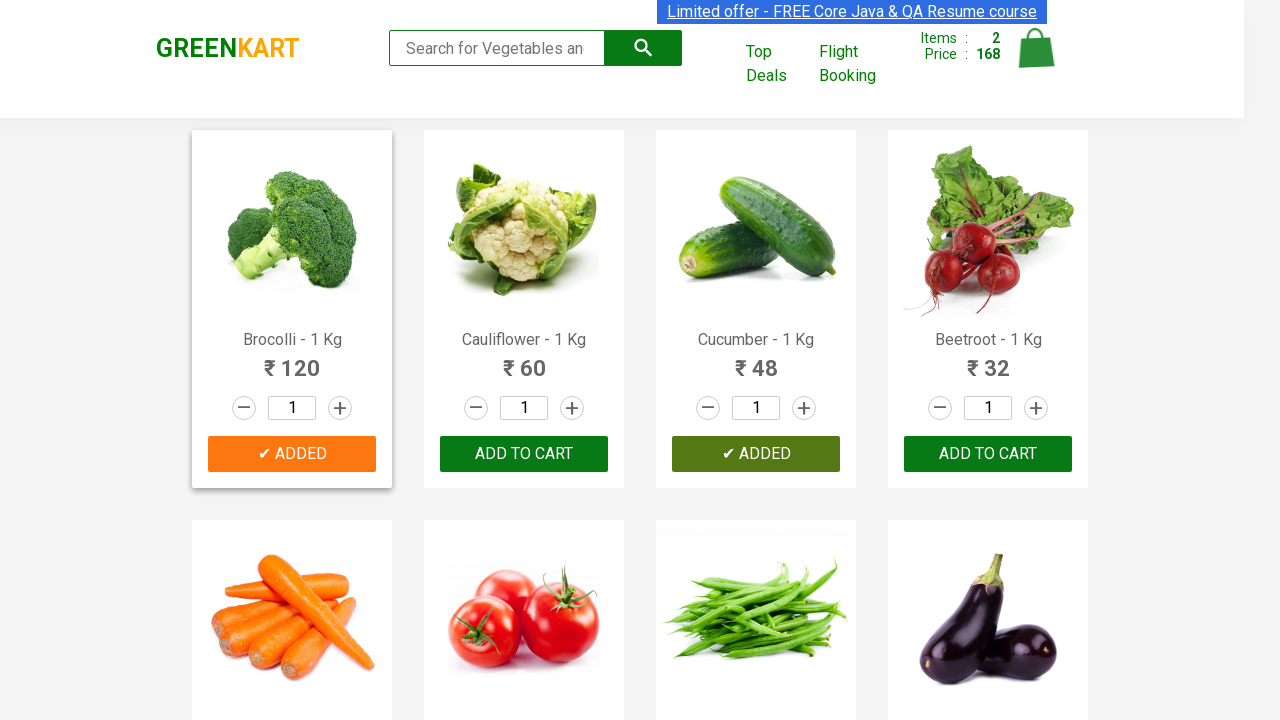

Clicked cart icon to view cart at (1036, 48) on img[alt='Cart']
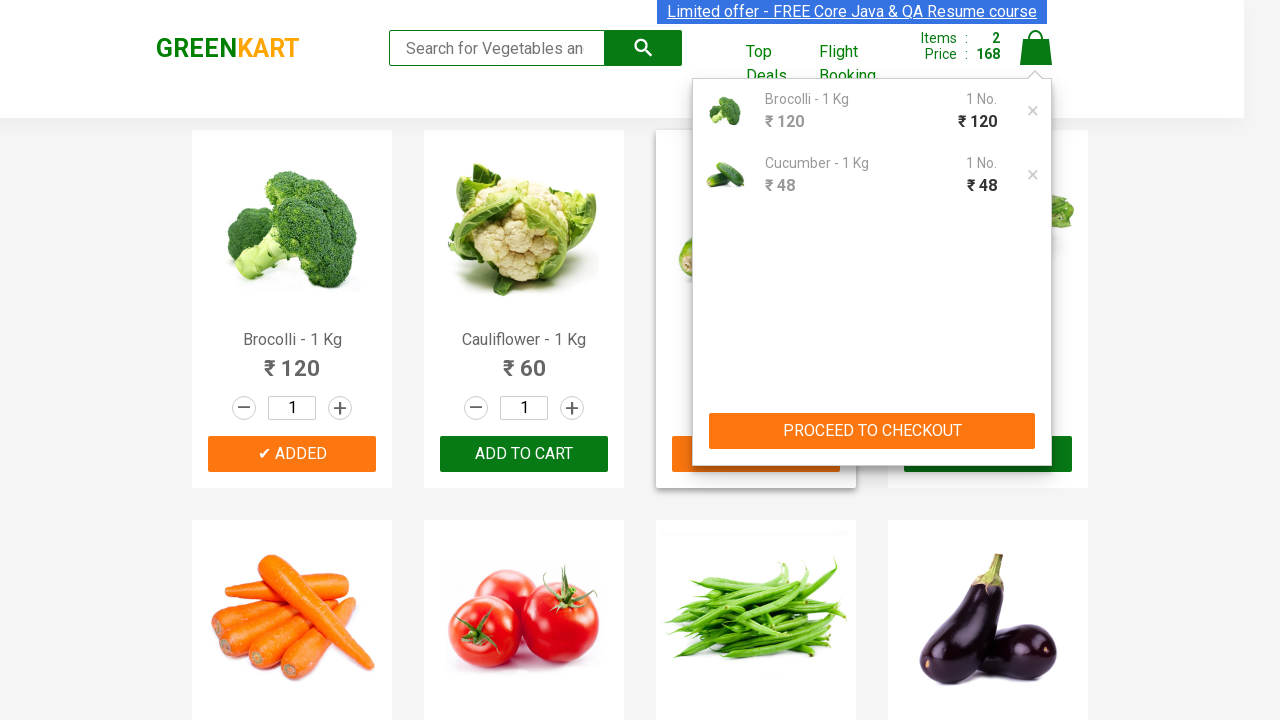

Clicked PROCEED TO CHECKOUT button at (872, 431) on xpath=//button[contains(text(),'PROCEED TO CHECKOUT')]
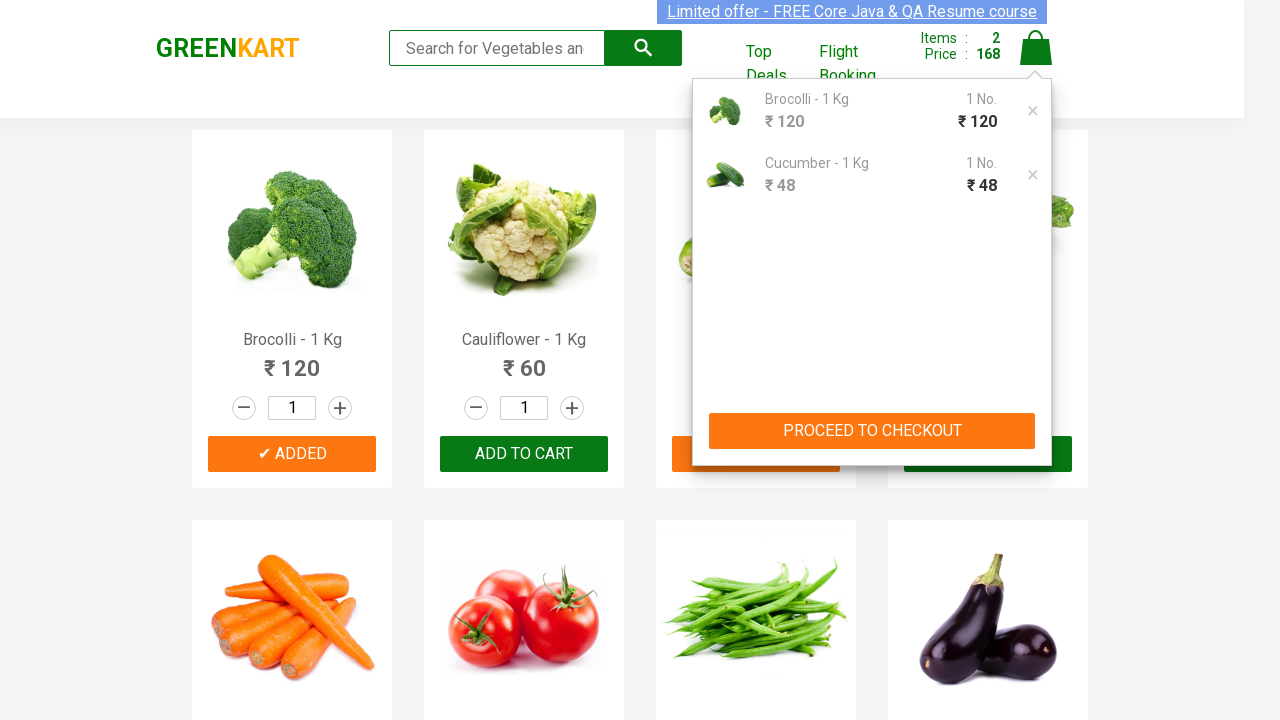

Promo code input field became visible
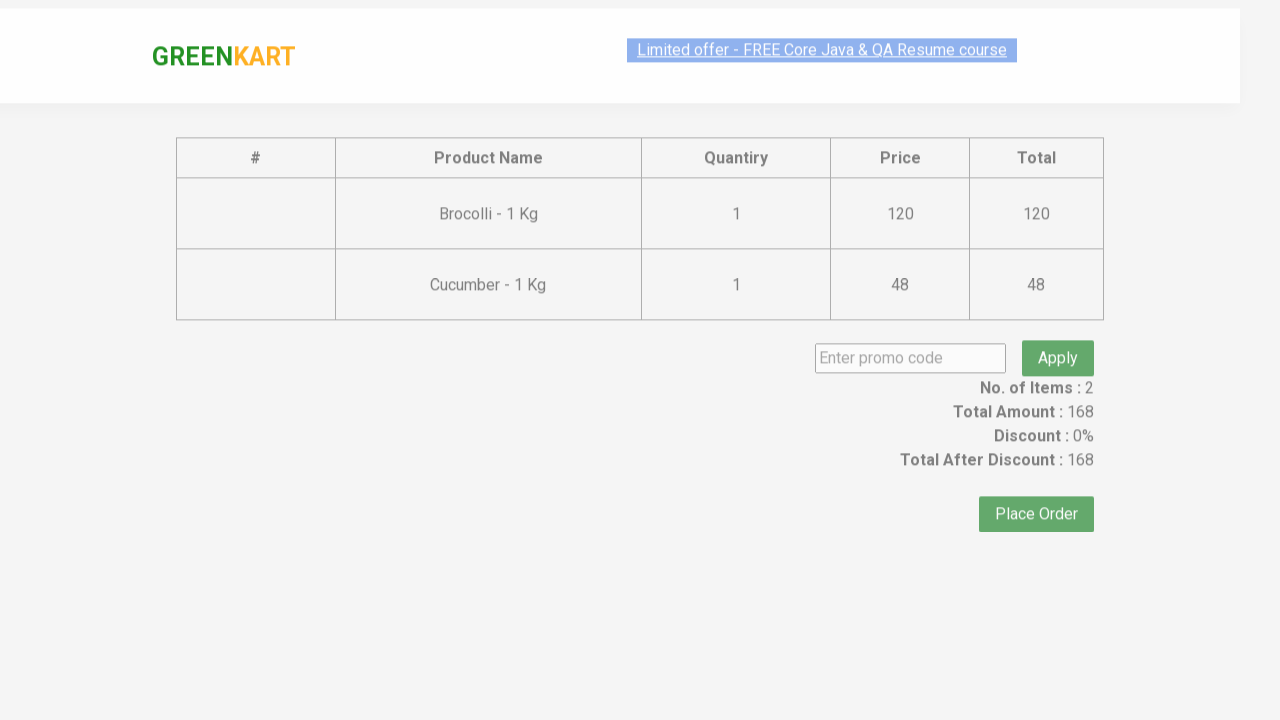

Entered promo code 'rahulshettyacademy' on input.promoCode
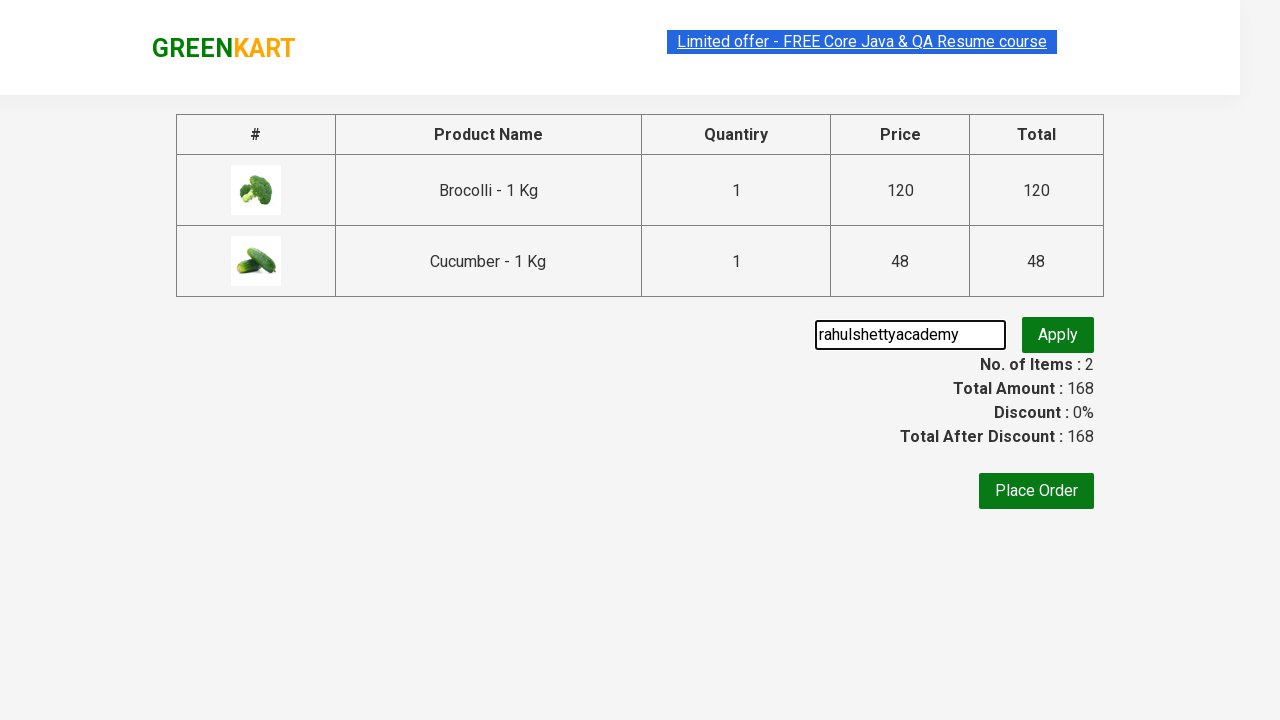

Clicked apply promo button at (1058, 335) on button.promoBtn
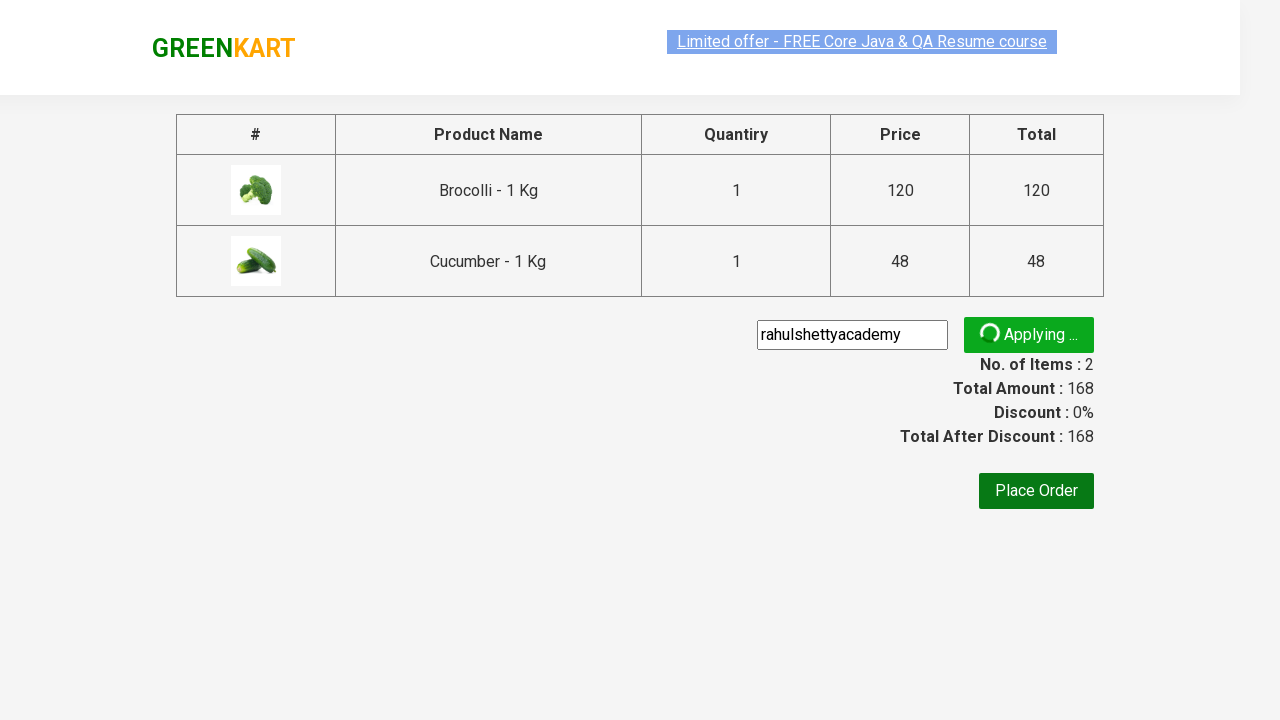

Promo code was successfully applied and confirmation message appeared
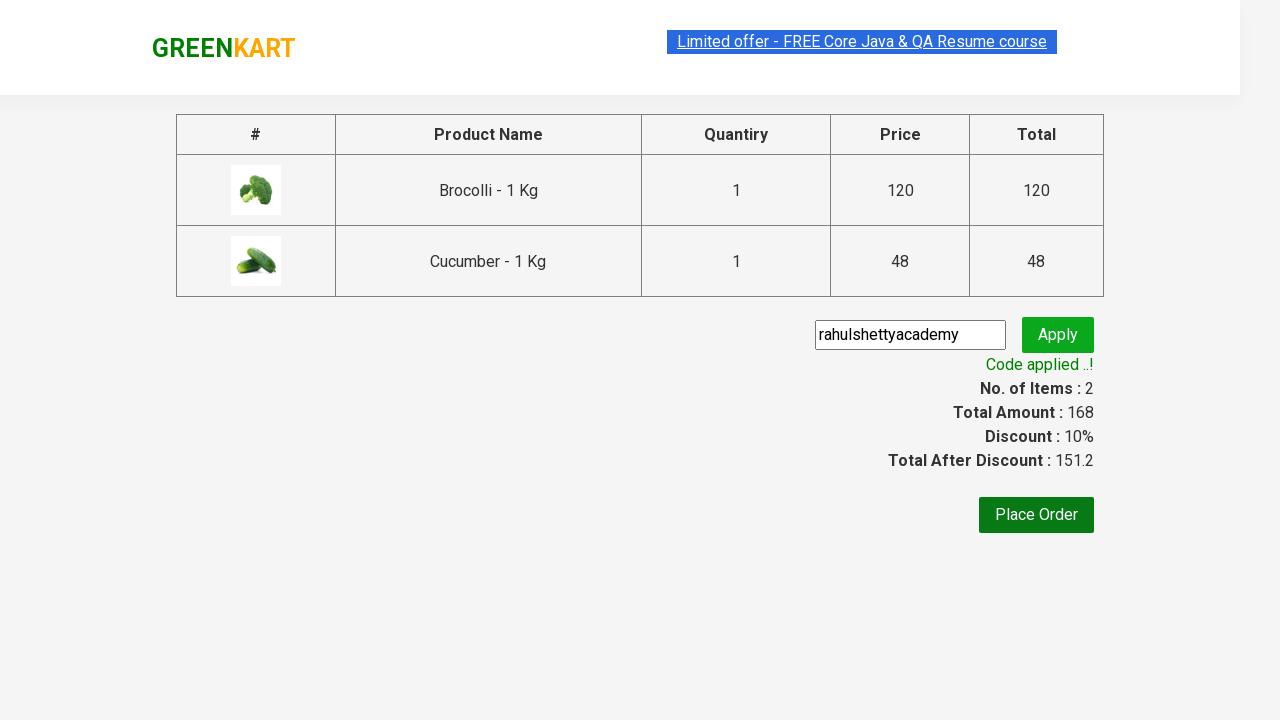

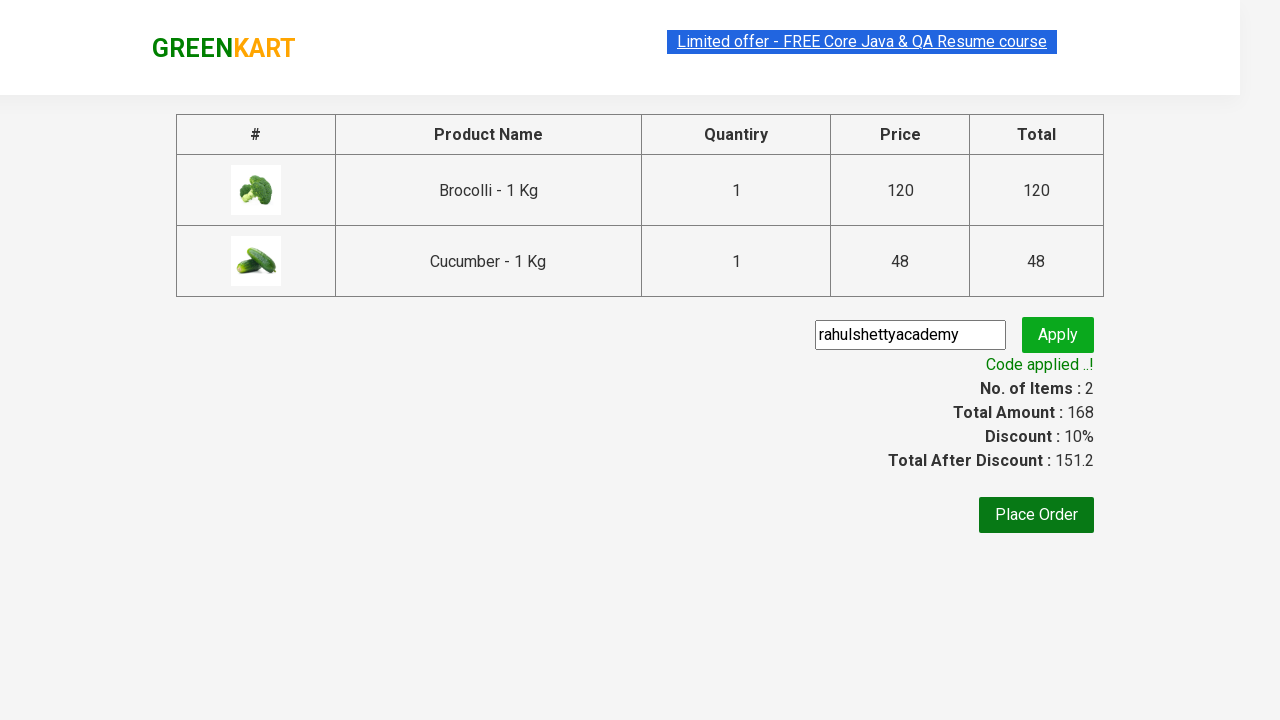